Tests Angular Syncfusion dropdown by selecting different sports games from the dropdown

Starting URL: https://ej2.syncfusion.com/angular/demos/?_ga=2.262049992.437420821.1575083417-524628264.1575083417#/material/drop-down-list/data-binding

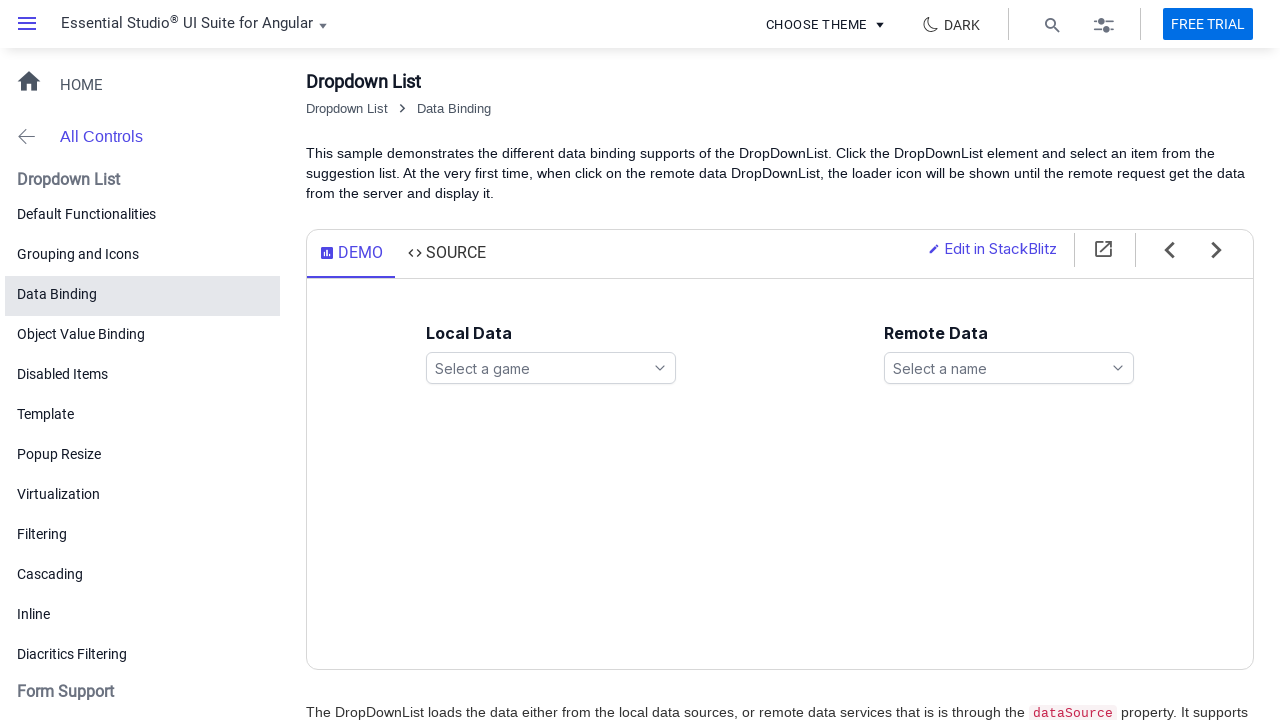

Clicked dropdown trigger to open sports games list at (660, 368) on xpath=//ejs-dropdownlist[@id='games']//span[contains(@class,'e-search-icon')]
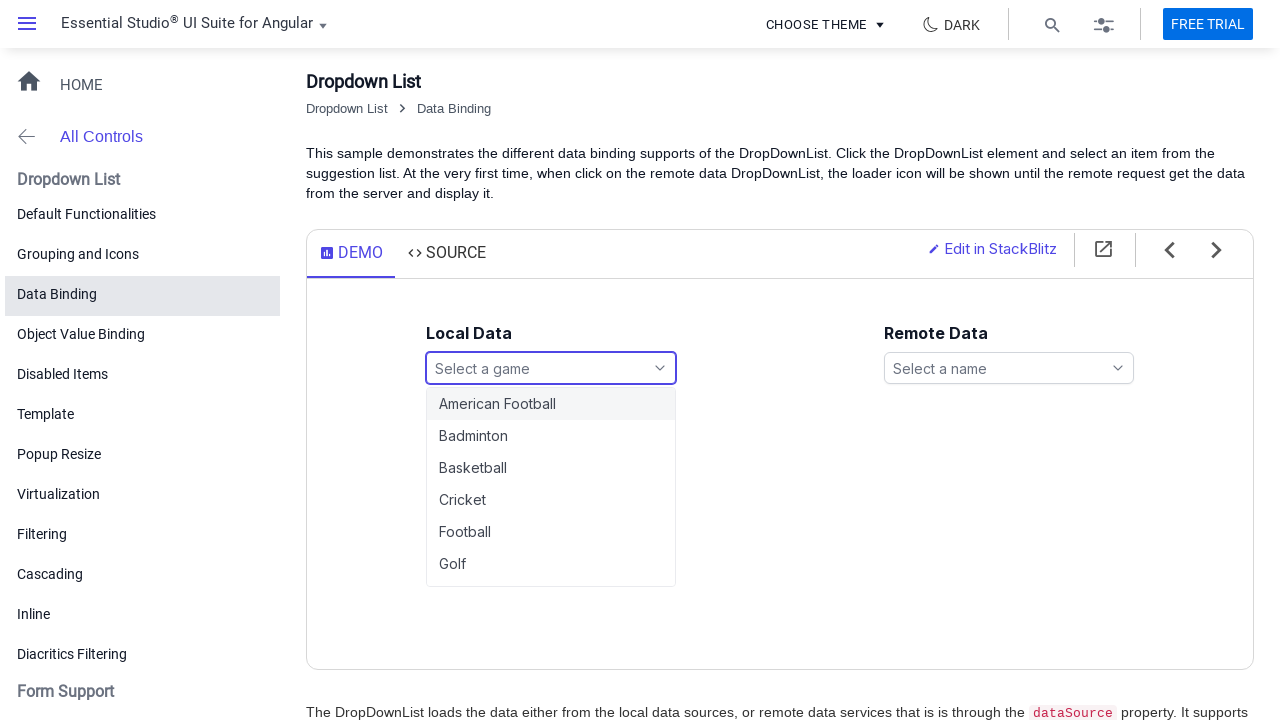

Selected 'Hockey' from the dropdown at (551, 570) on xpath=//div[@id='games_popup']//li[text()='Hockey']
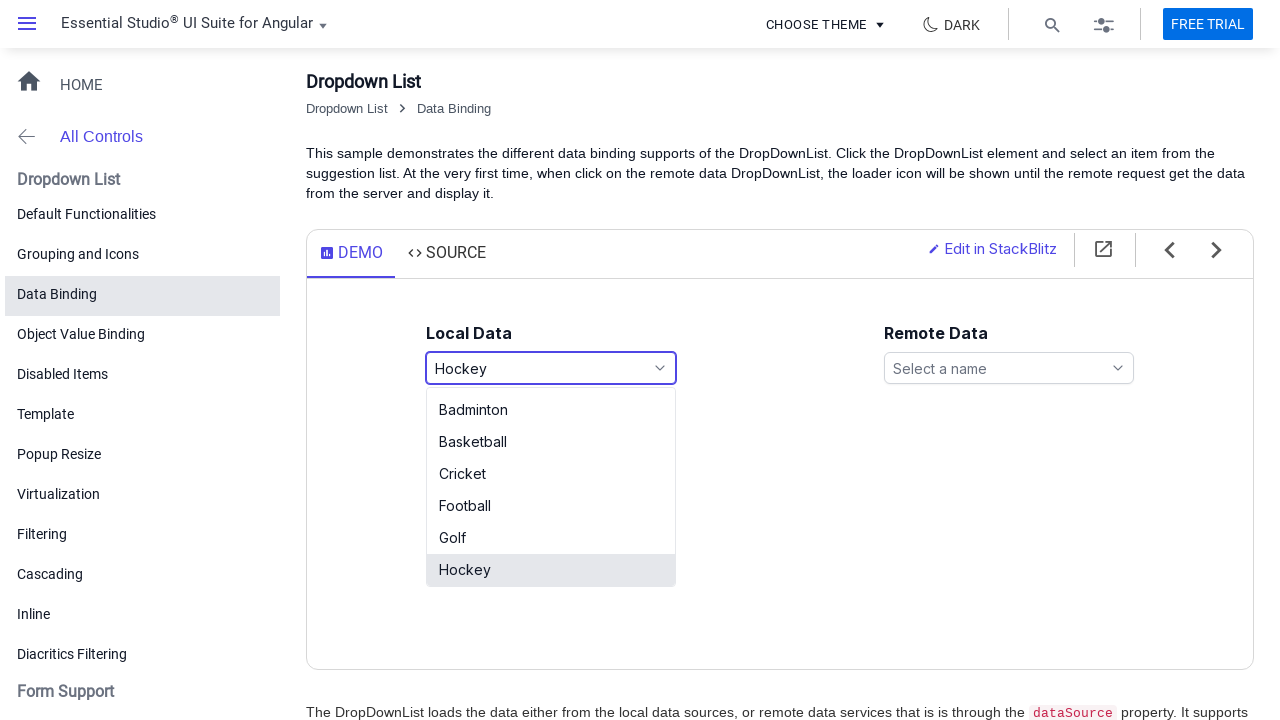

Clicked dropdown trigger to open sports games list again at (660, 368) on xpath=//ejs-dropdownlist[@id='games']//span[contains(@class,'e-search-icon')]
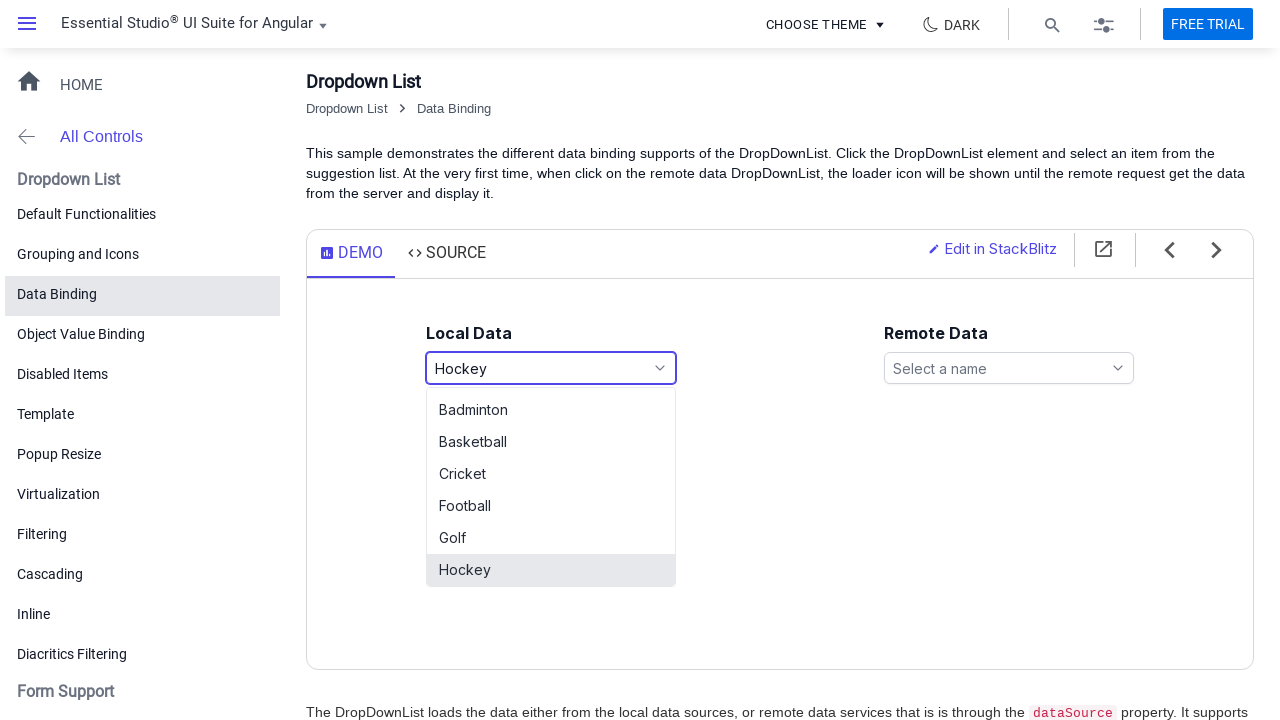

Selected 'Tennis' from the dropdown at (551, 570) on xpath=//div[@id='games_popup']//li[text()='Tennis']
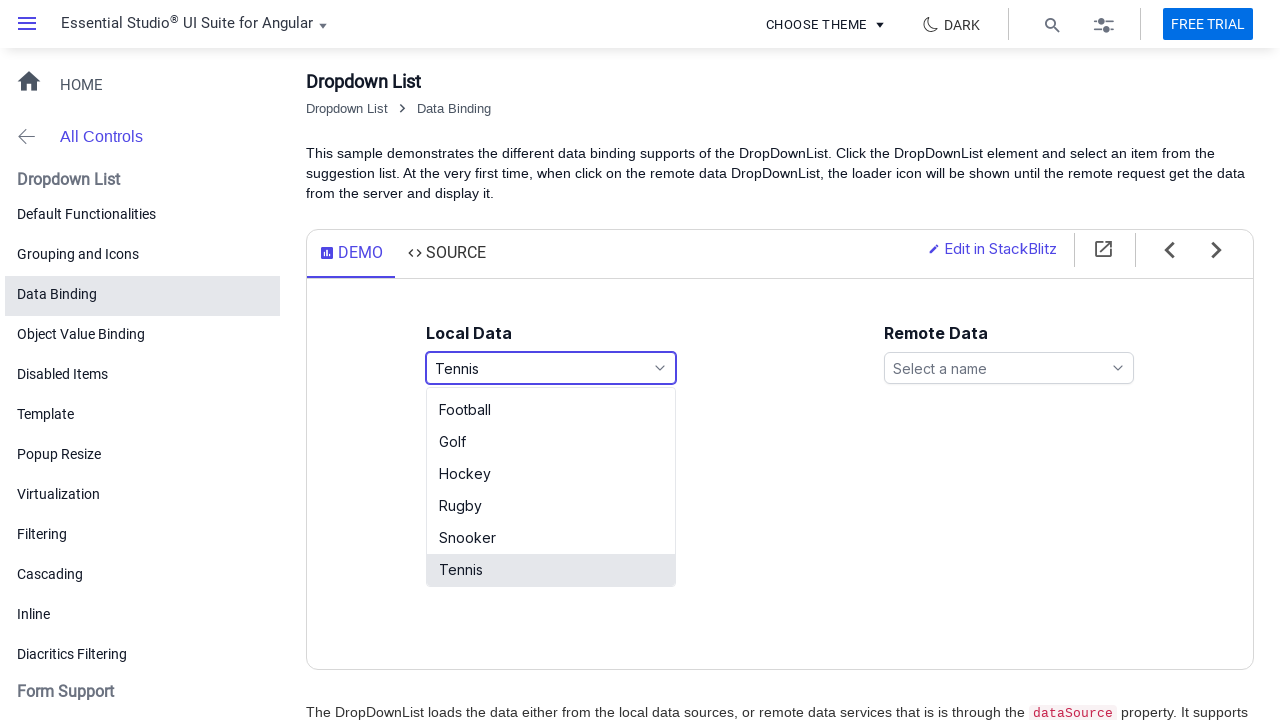

Clicked dropdown trigger to open sports games list again at (660, 368) on xpath=//ejs-dropdownlist[@id='games']//span[contains(@class,'e-search-icon')]
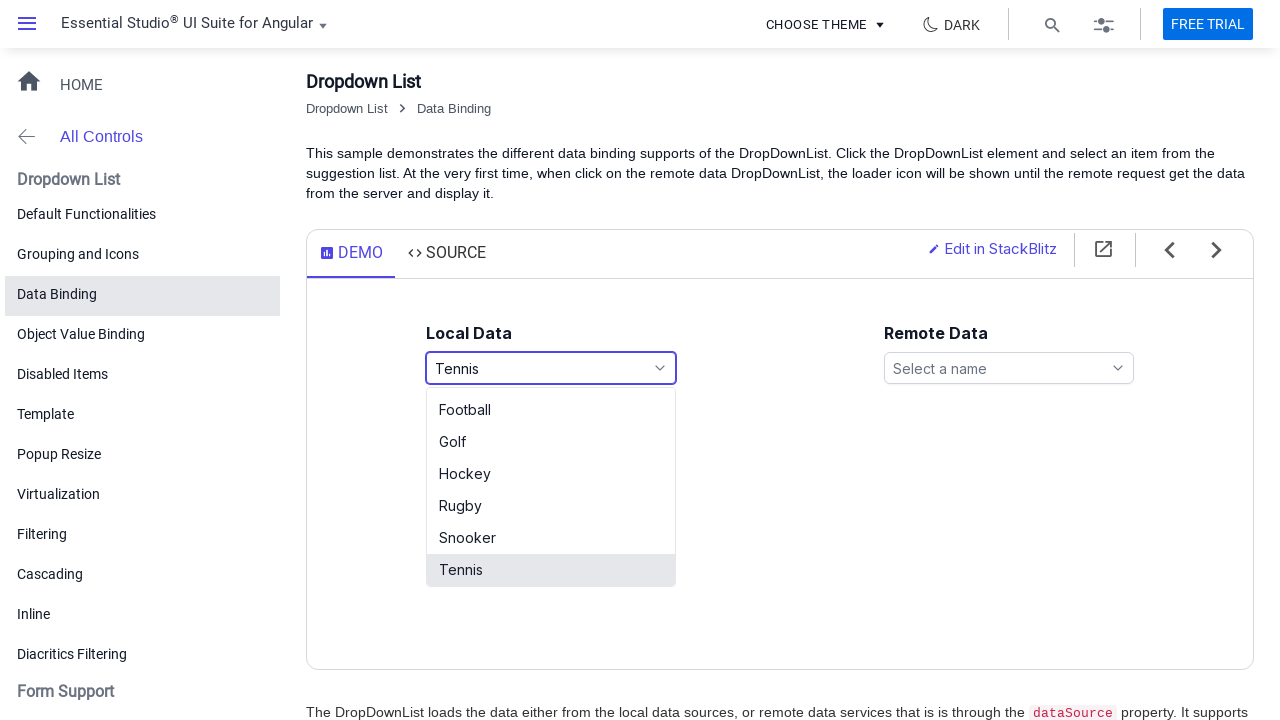

Selected 'American Football' from the dropdown at (551, 404) on xpath=//div[@id='games_popup']//li[text()='American Football']
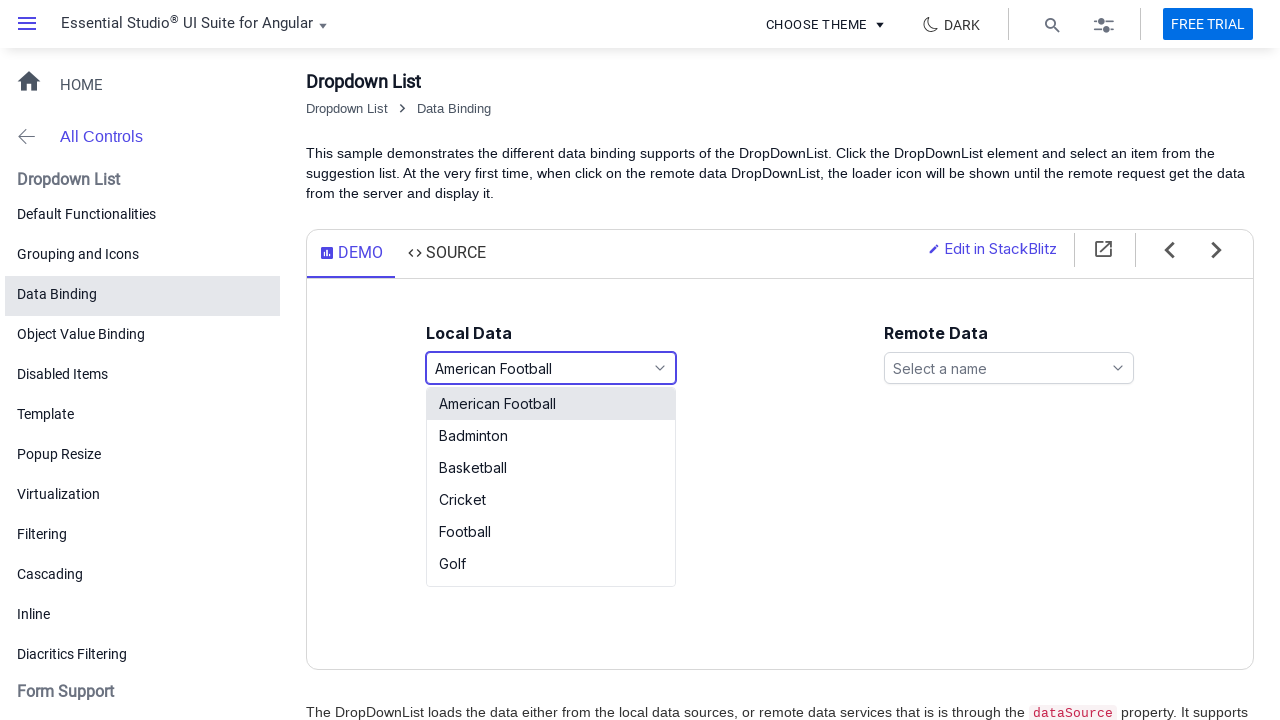

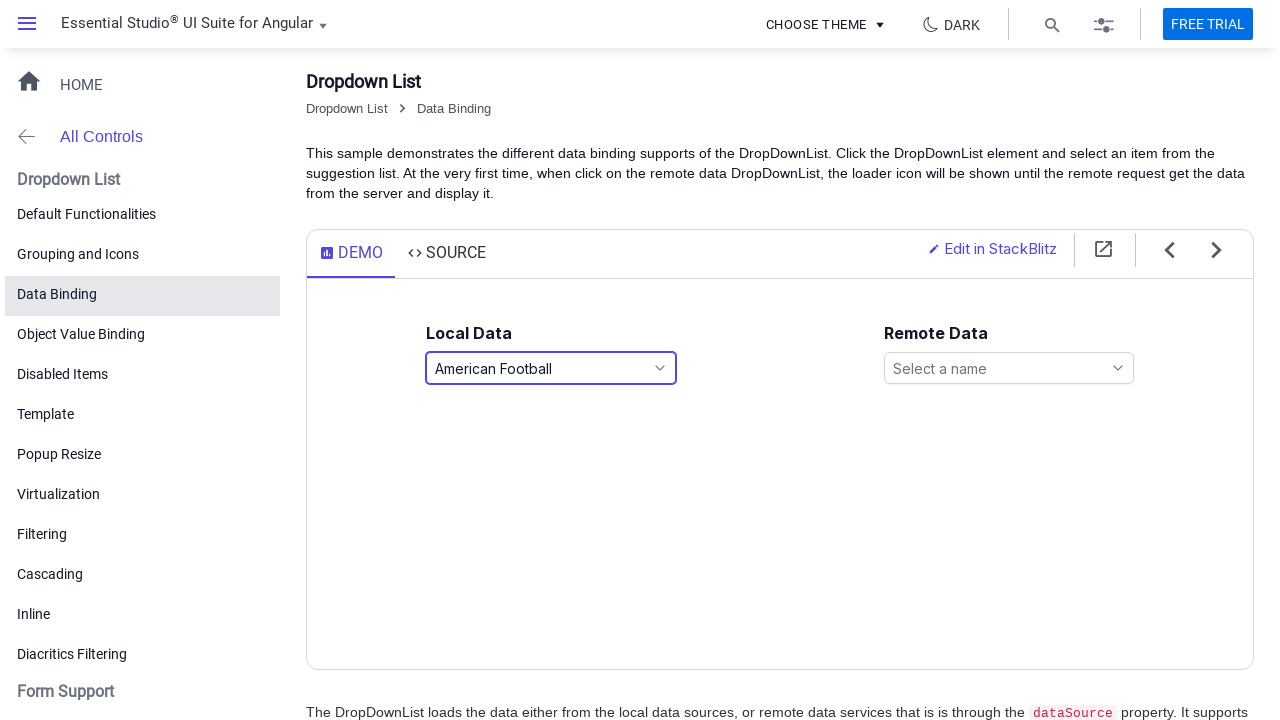